Navigates to an Angular demo application and clicks the library button to navigate to the library section

Starting URL: https://rahulshettyacademy.com/angularAppdemo/

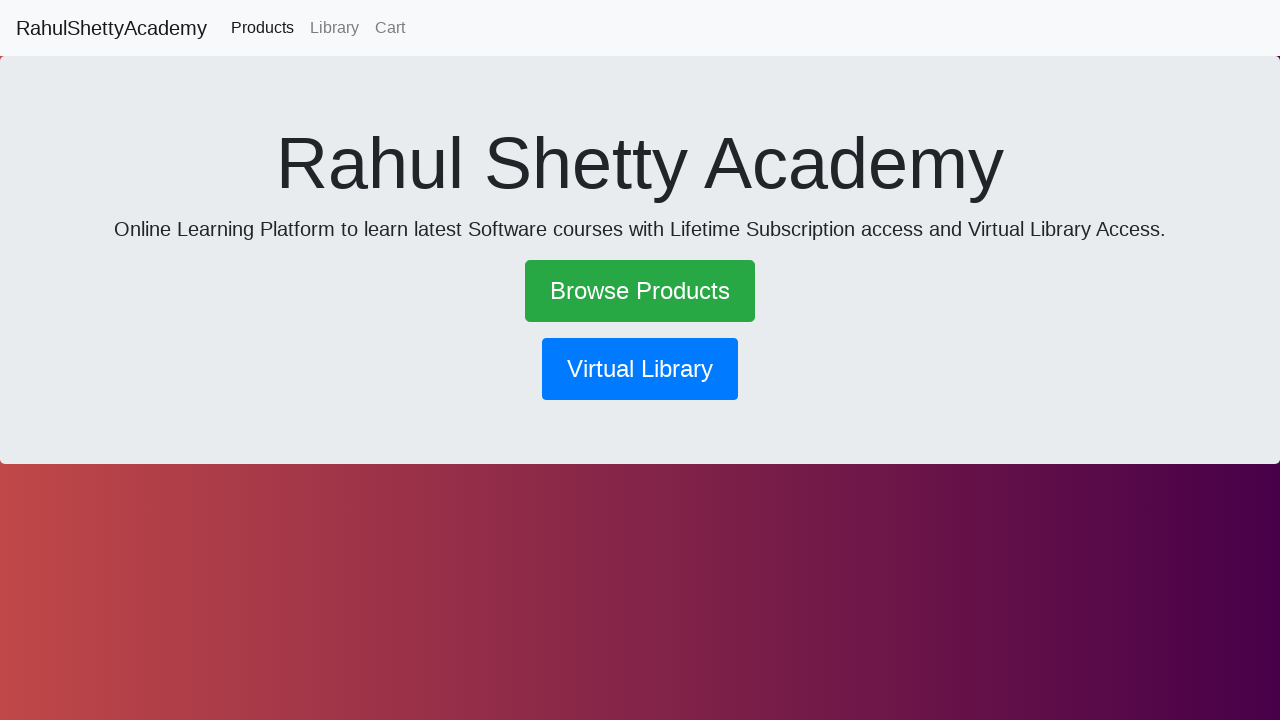

Clicked the library button to navigate to library section at (640, 369) on button[routerlink*='library']
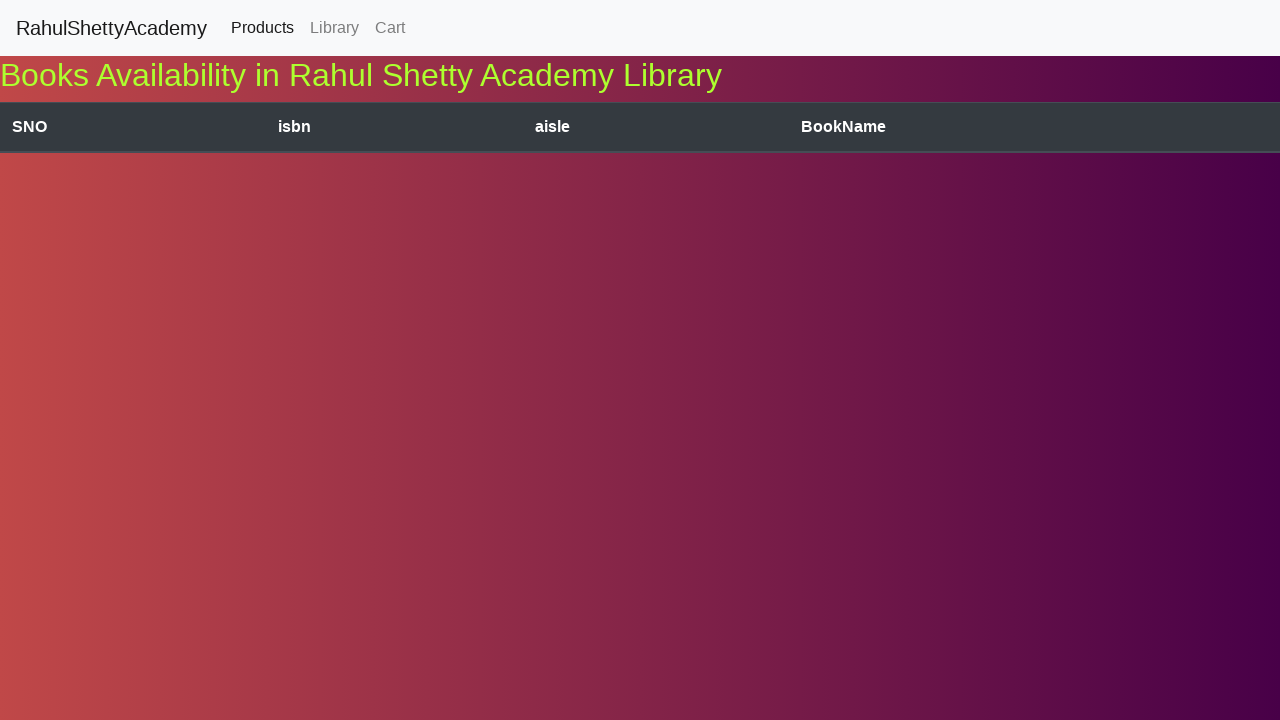

Waited for navigation to complete and network to be idle
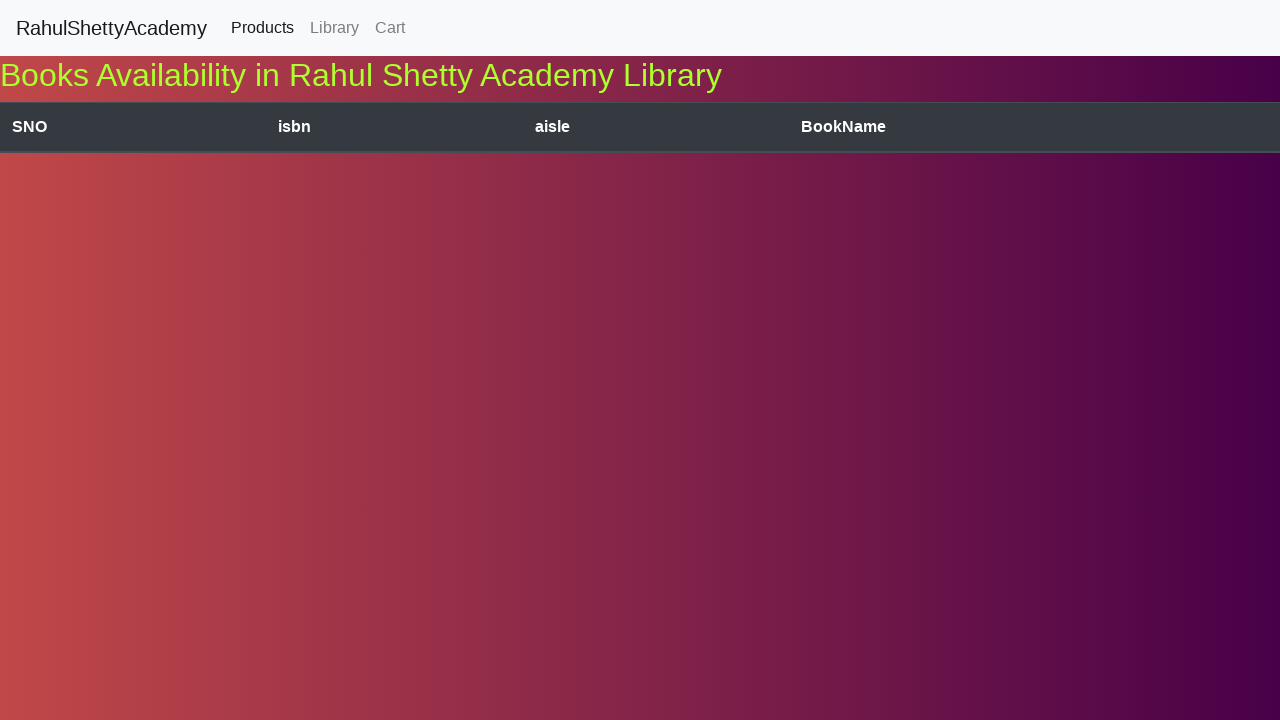

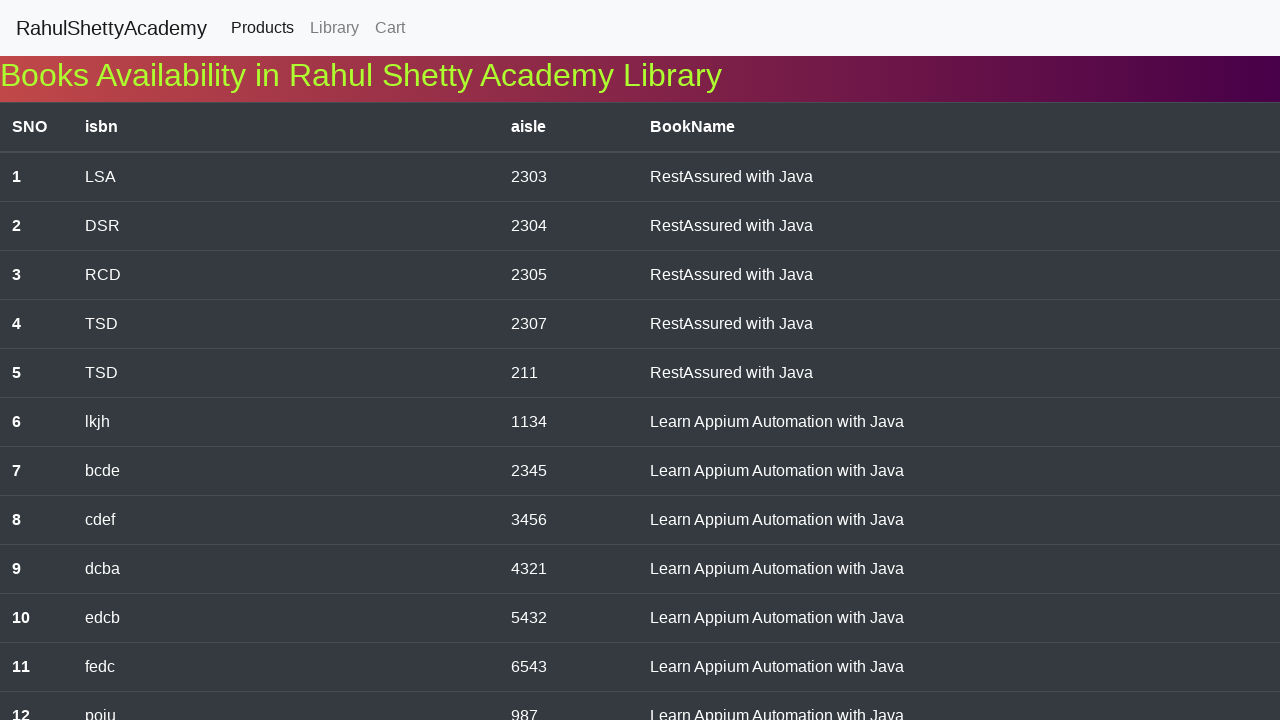